Tests the Add Element functionality by double-clicking the Add Element button and verifying that two Delete buttons are created and displayed.

Starting URL: http://the-internet.herokuapp.com/add_remove_elements/

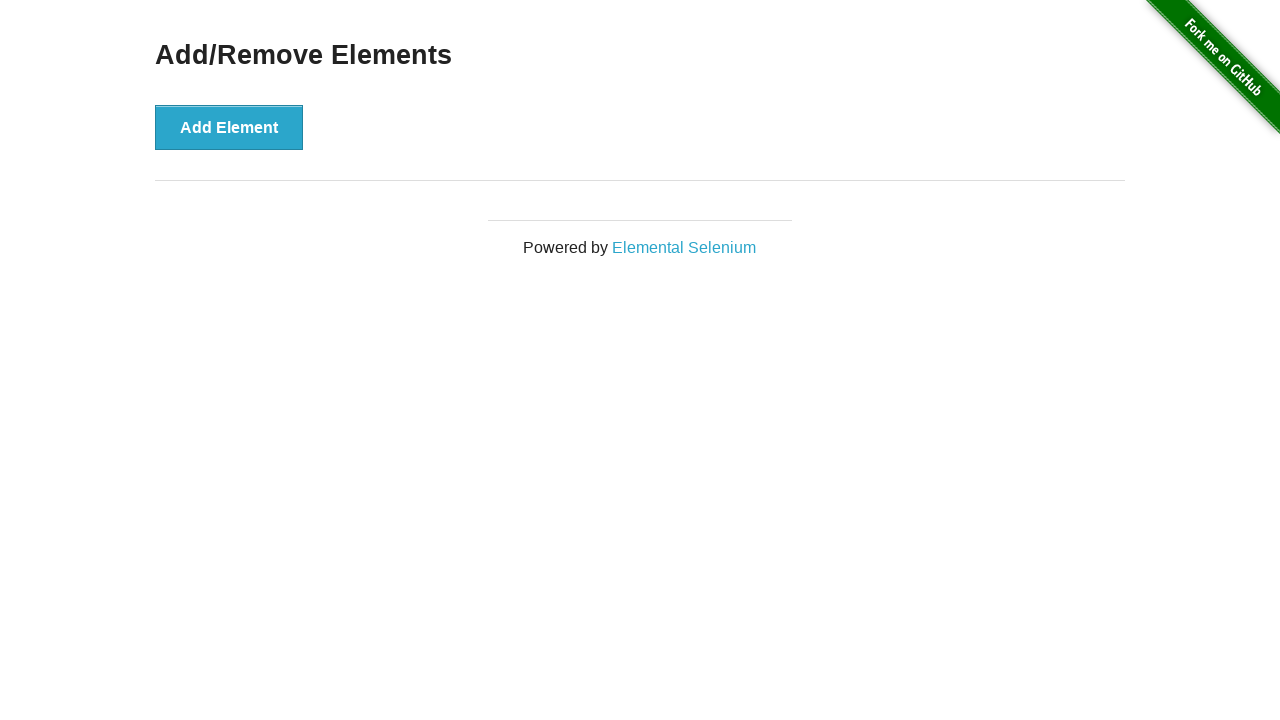

Double-clicked the 'Add Element' button at (229, 127) on xpath=//button[text()='Add Element']
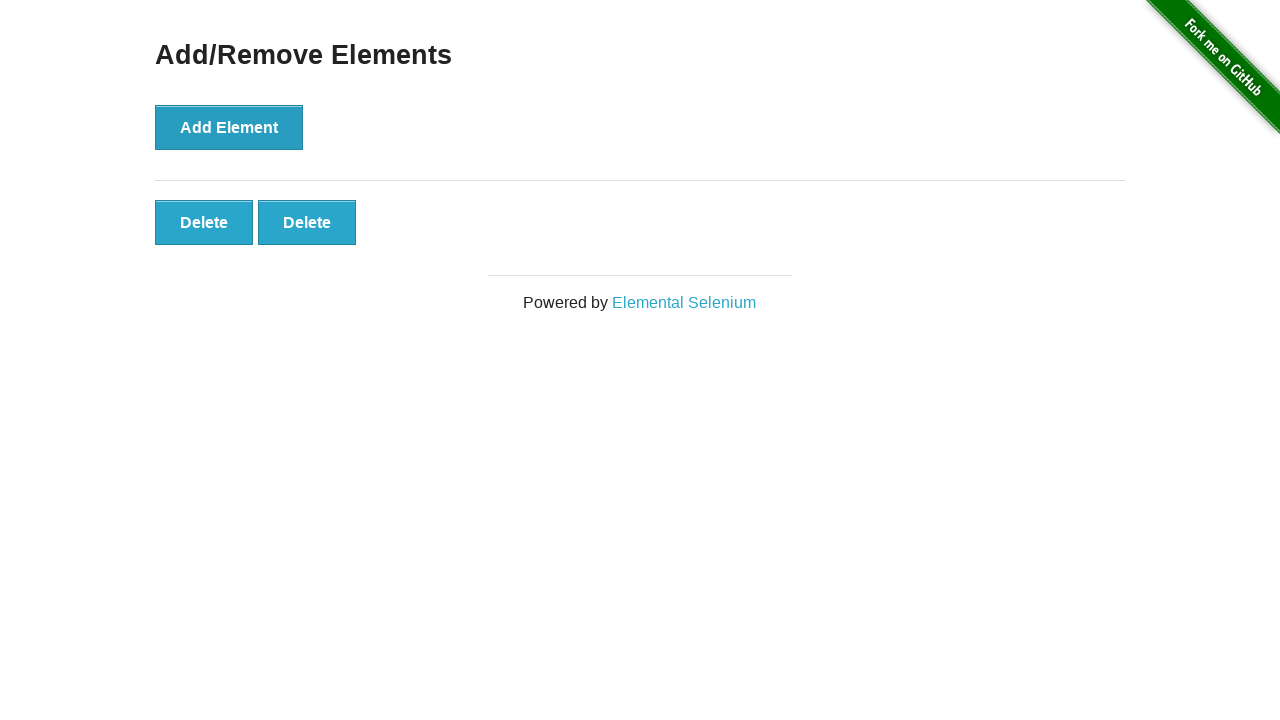

First Delete button appeared and is visible
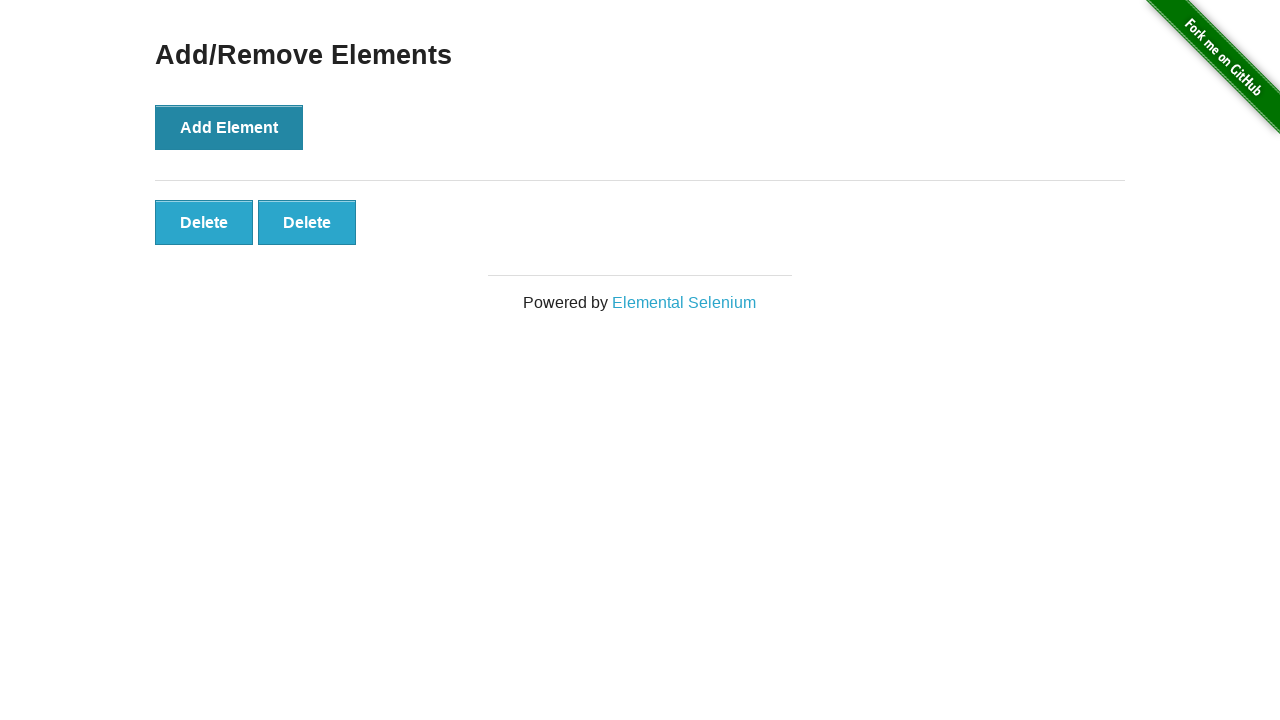

Verified that exactly 2 Delete buttons exist
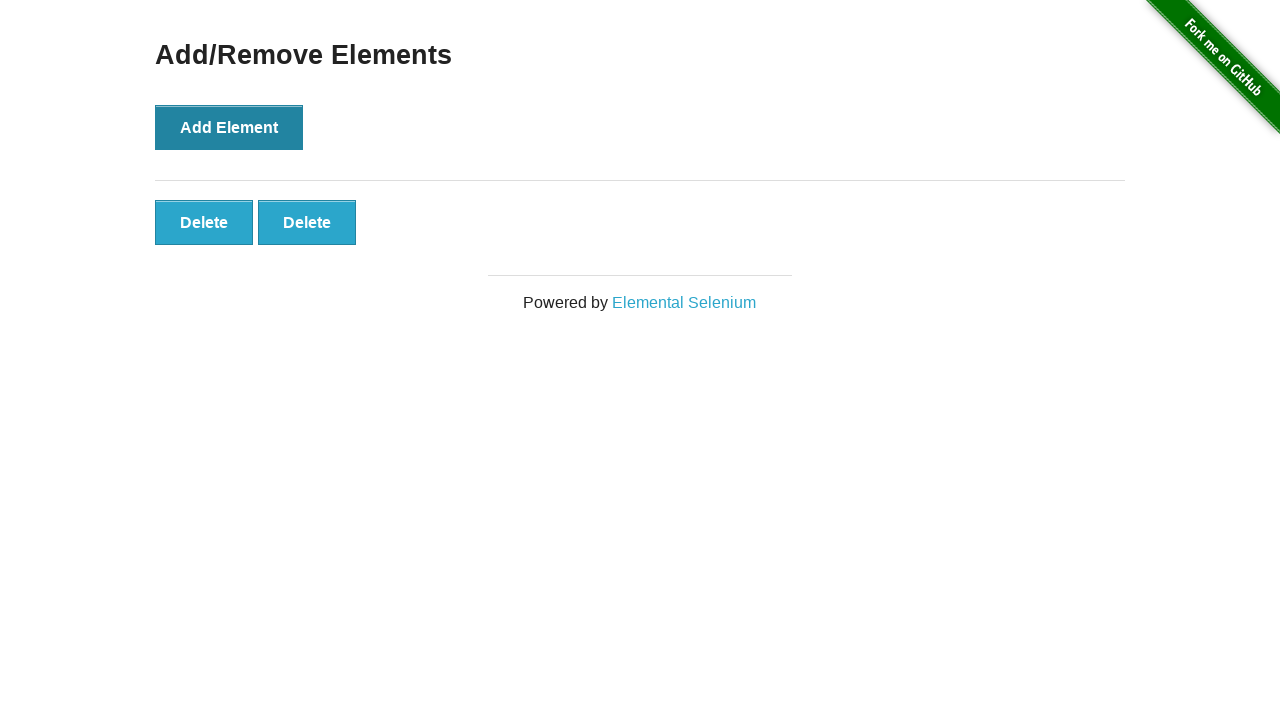

Verified first Delete button is visible
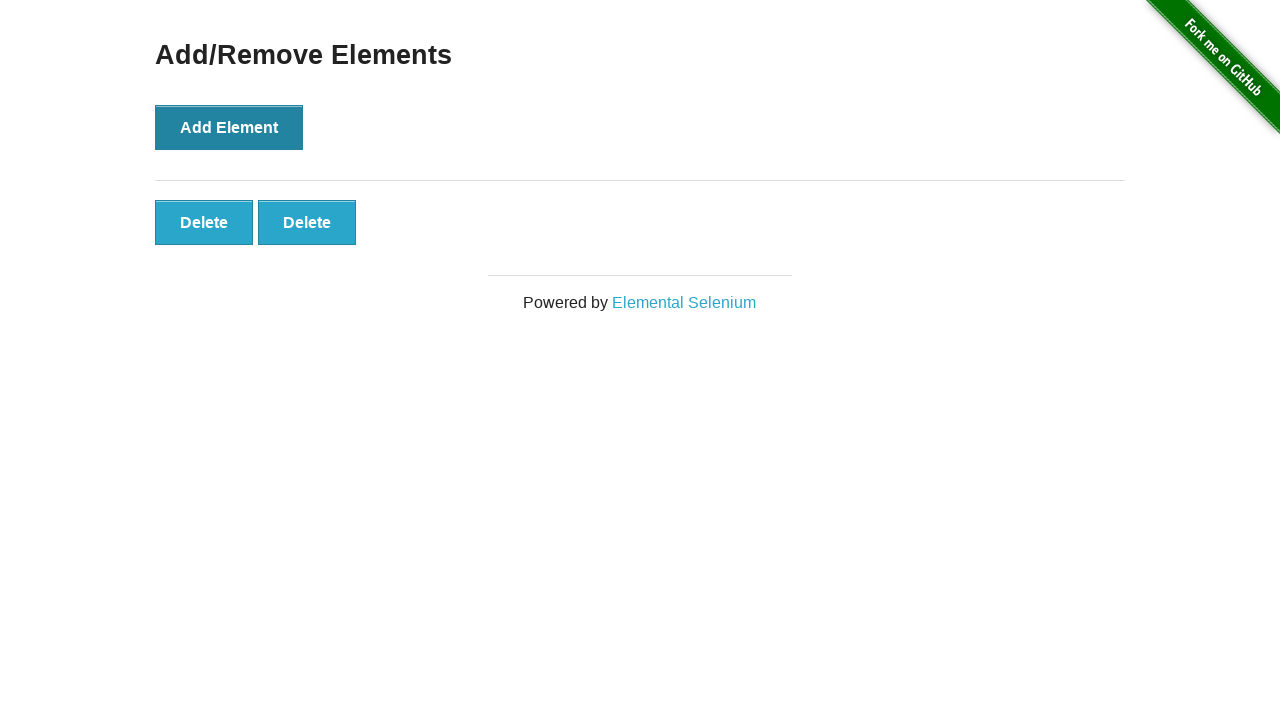

Verified second Delete button is visible
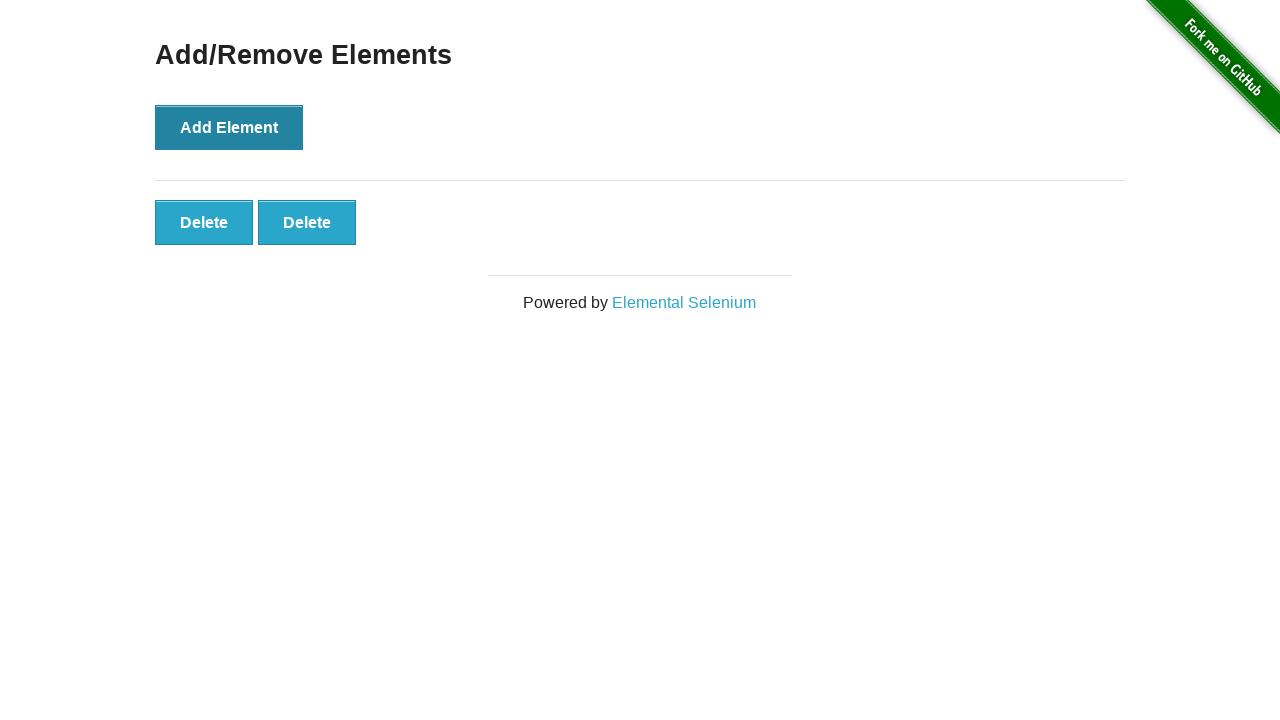

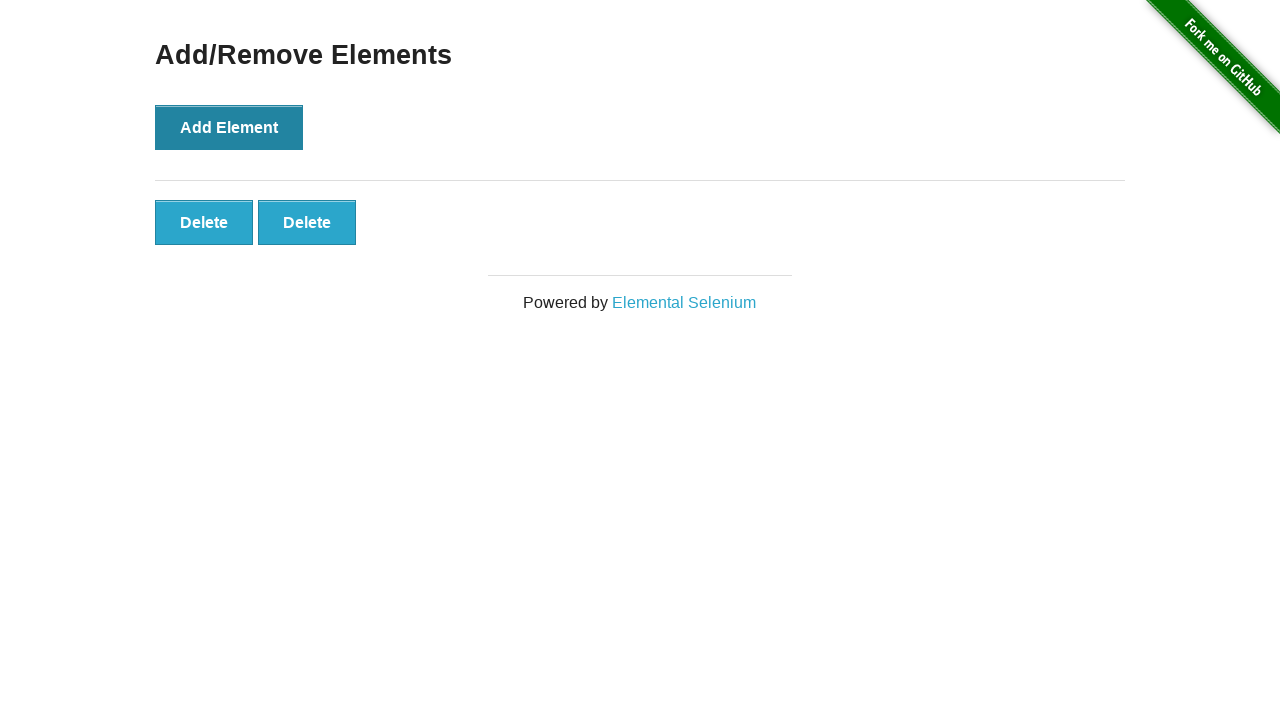